Tests clicking on the "Courses" link on the GeeksforGeeks homepage, then resets the action chain and clicks the same link again to demonstrate action chain reset functionality.

Starting URL: https://www.geeksforgeeks.org/

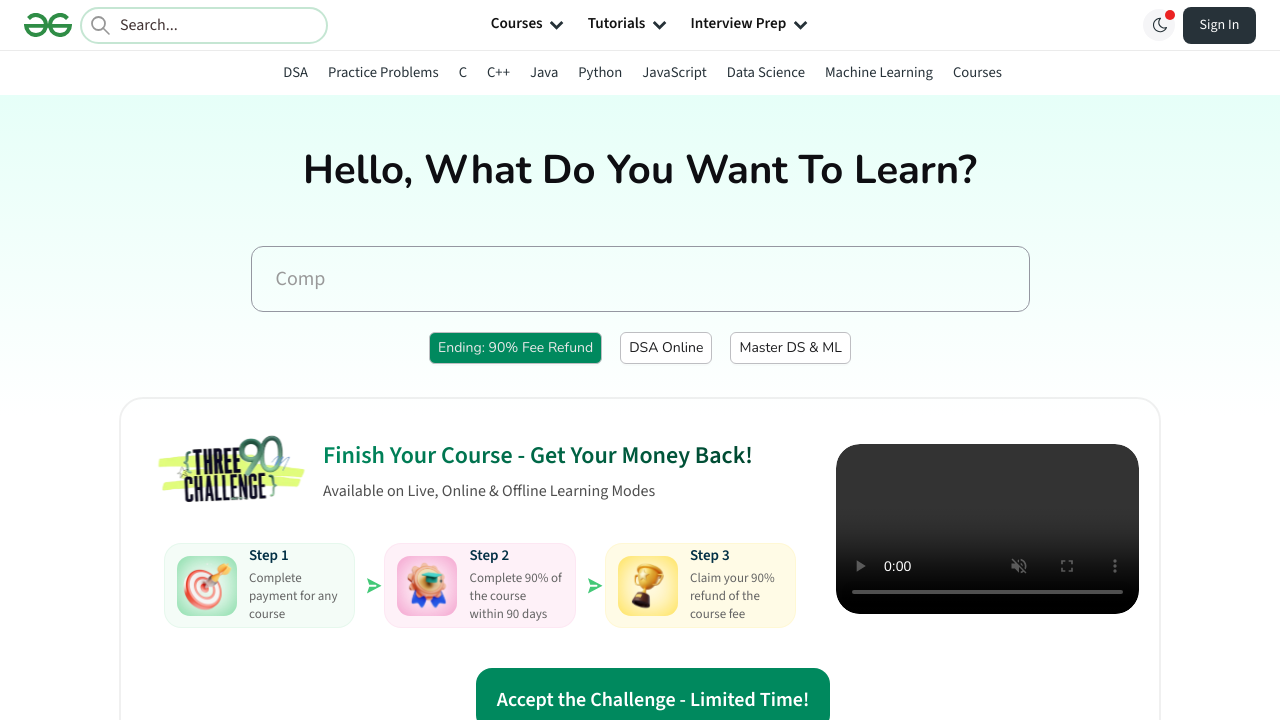

Clicked on the 'Courses' link on GeeksforGeeks homepage at (977, 72) on a:has-text('Courses')
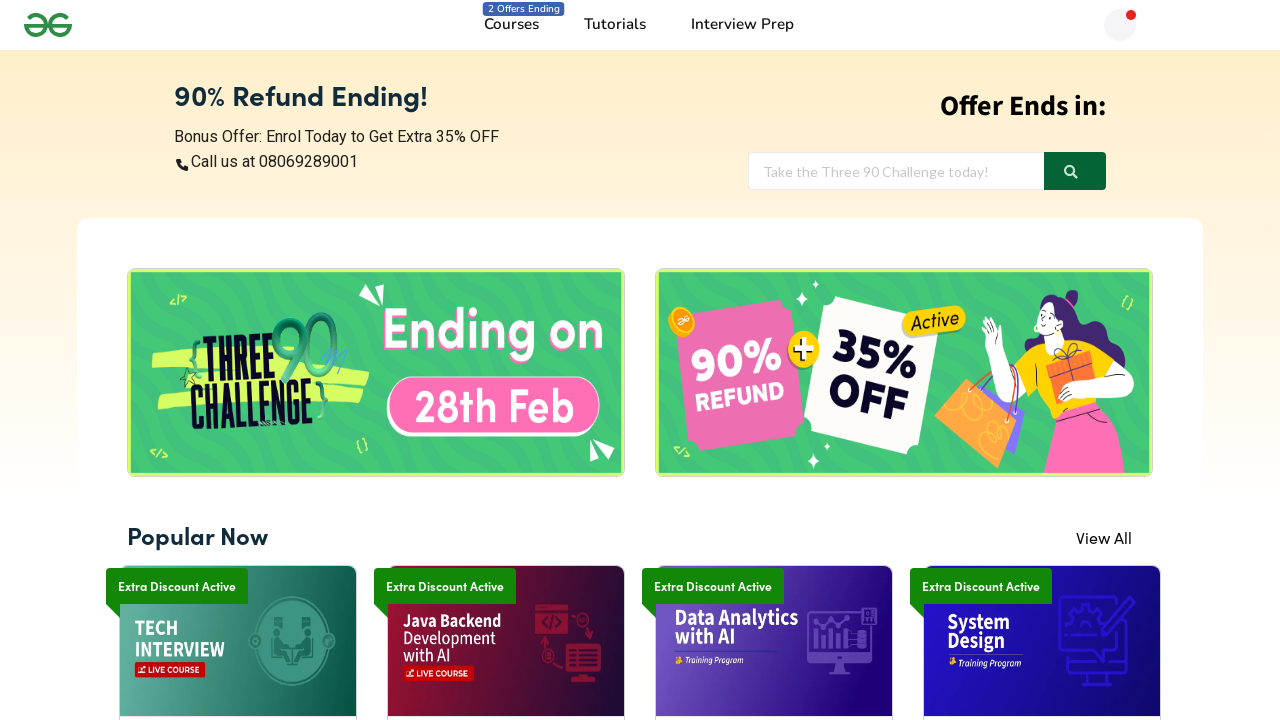

Waited for page to settle after first Courses click
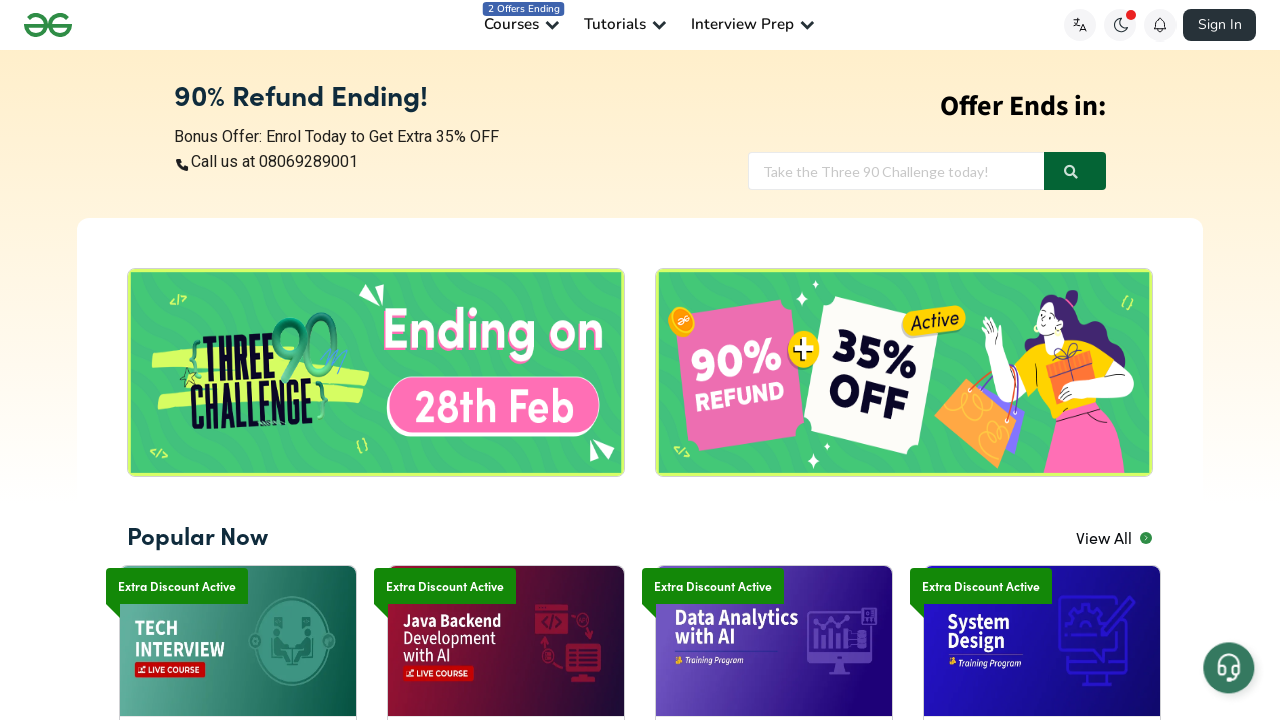

Clicked on the 'Courses' link again to demonstrate action chain reset at (592, 492) on a:has-text('Courses')
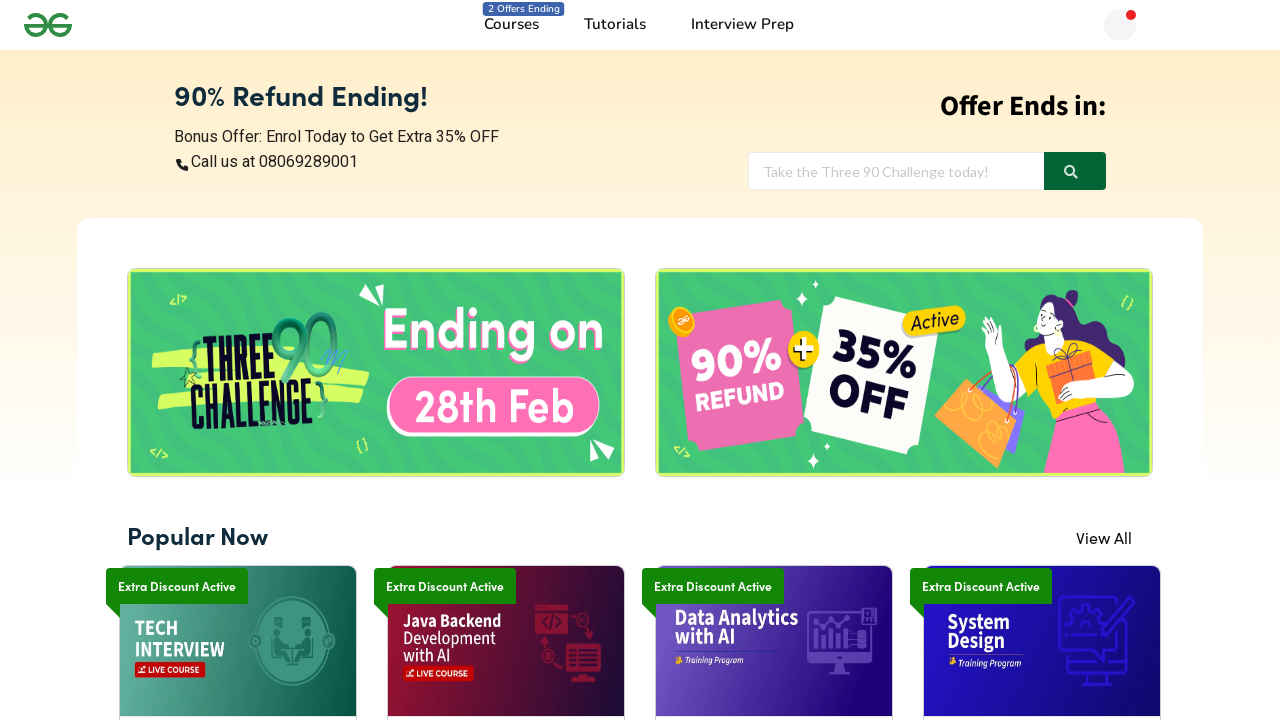

Waited for page to settle after second Courses click
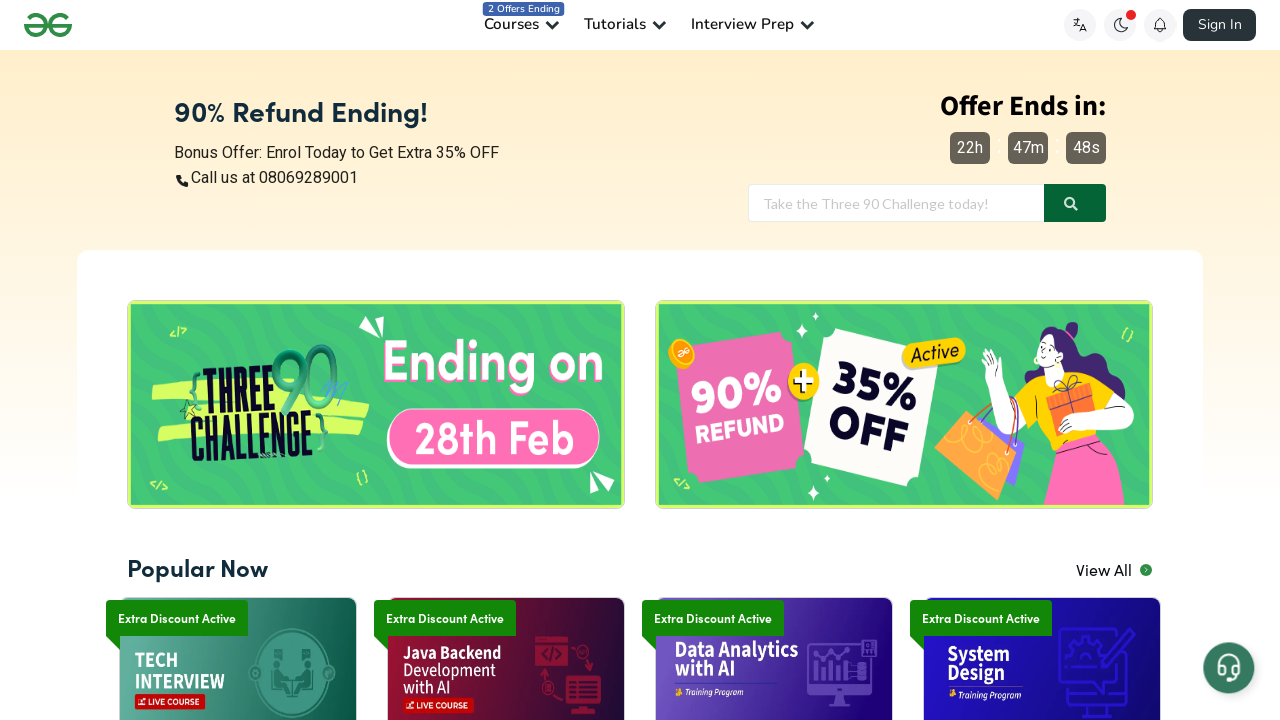

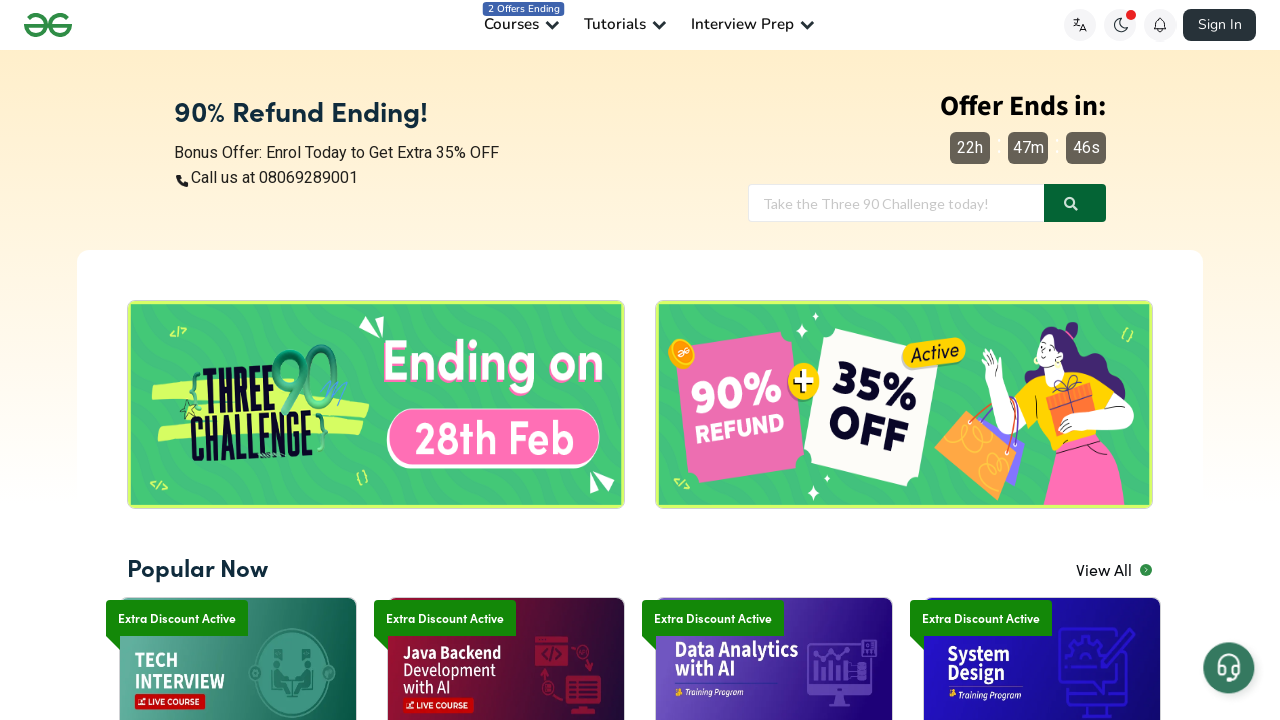